Solves a math problem by reading a value, calculating a mathematical function, filling the answer, and submitting a form with checkbox and radio button selections

Starting URL: http://suninjuly.github.io/math.html

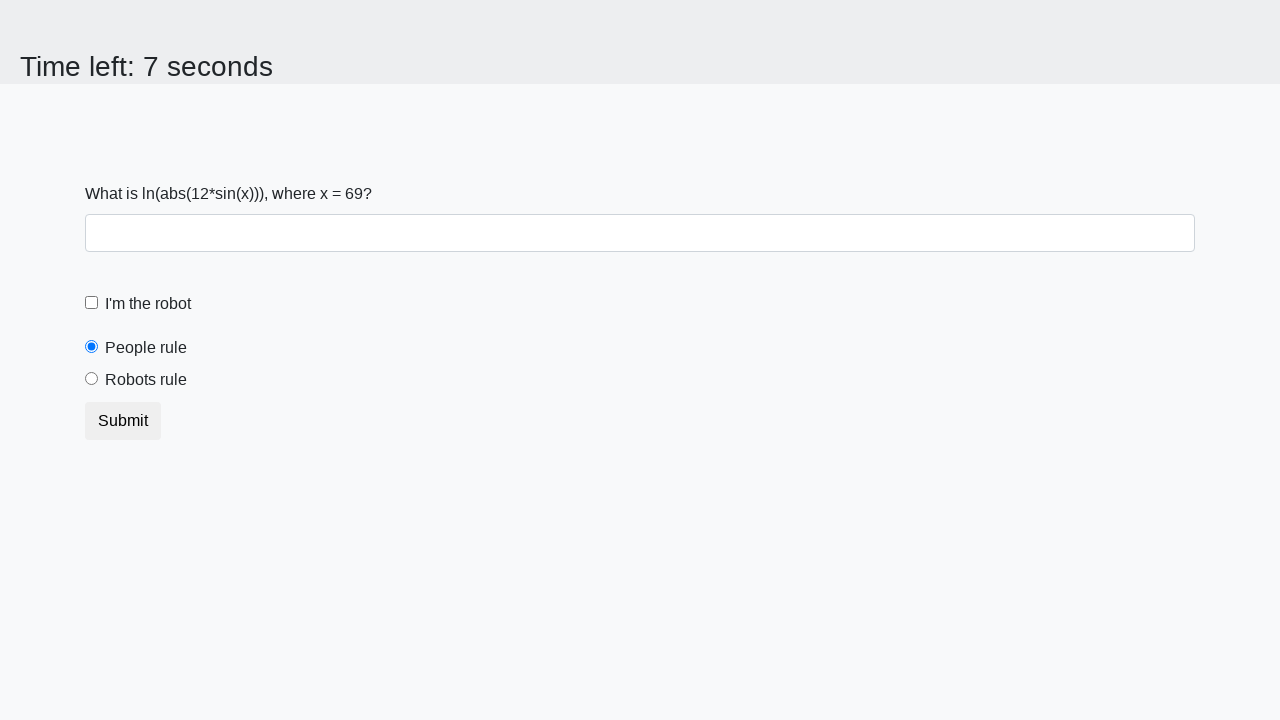

Located the input value element
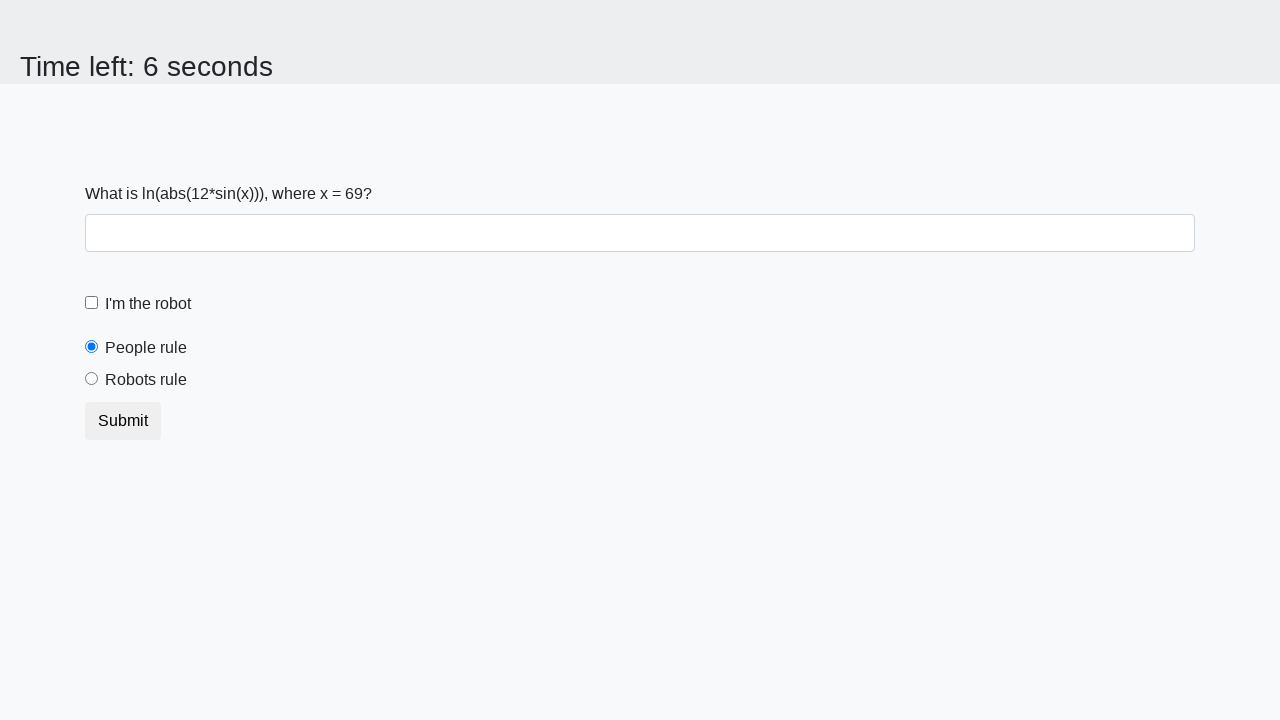

Retrieved the x value from the page
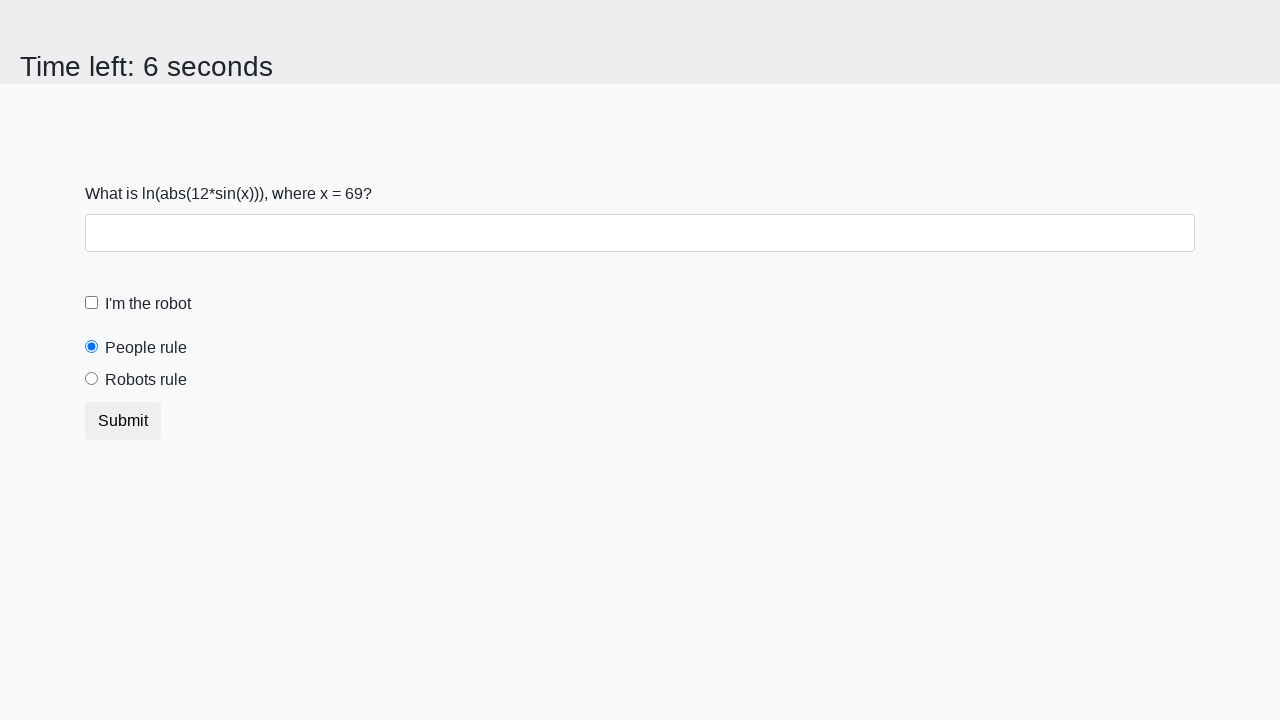

Calculated the mathematical function result: 0.3202105618224354
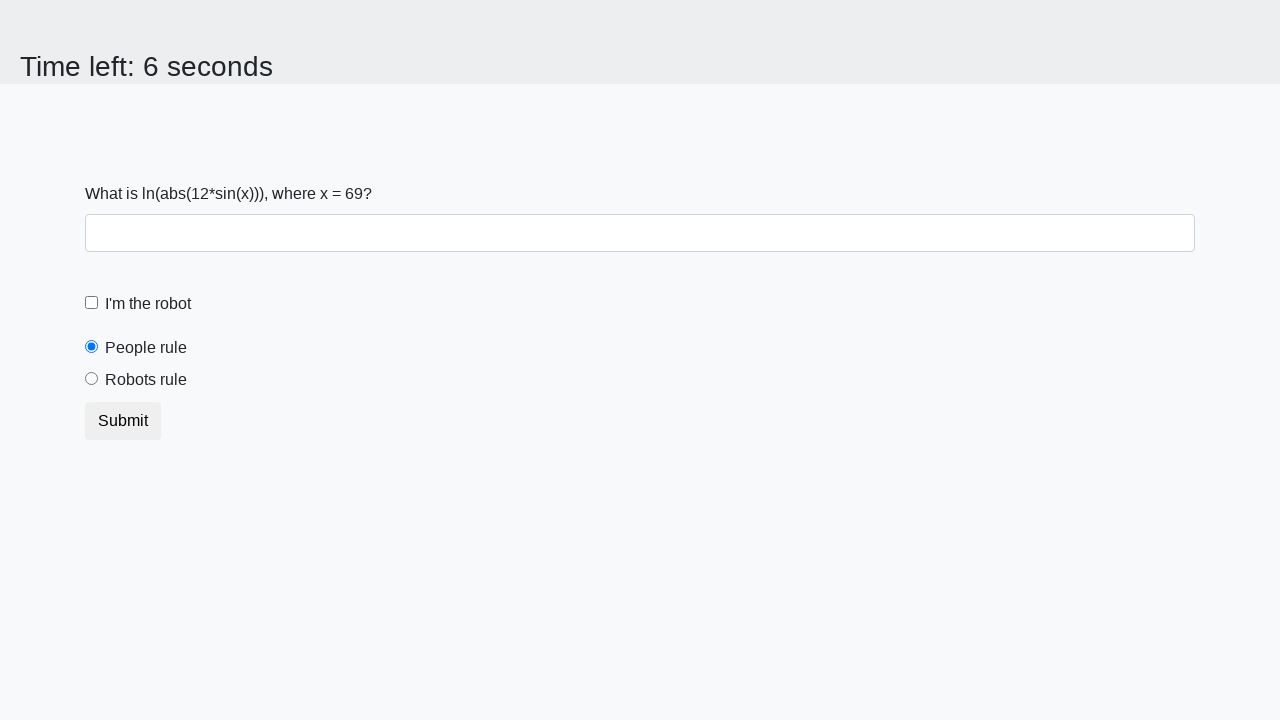

Filled the answer field with the calculated result on #answer
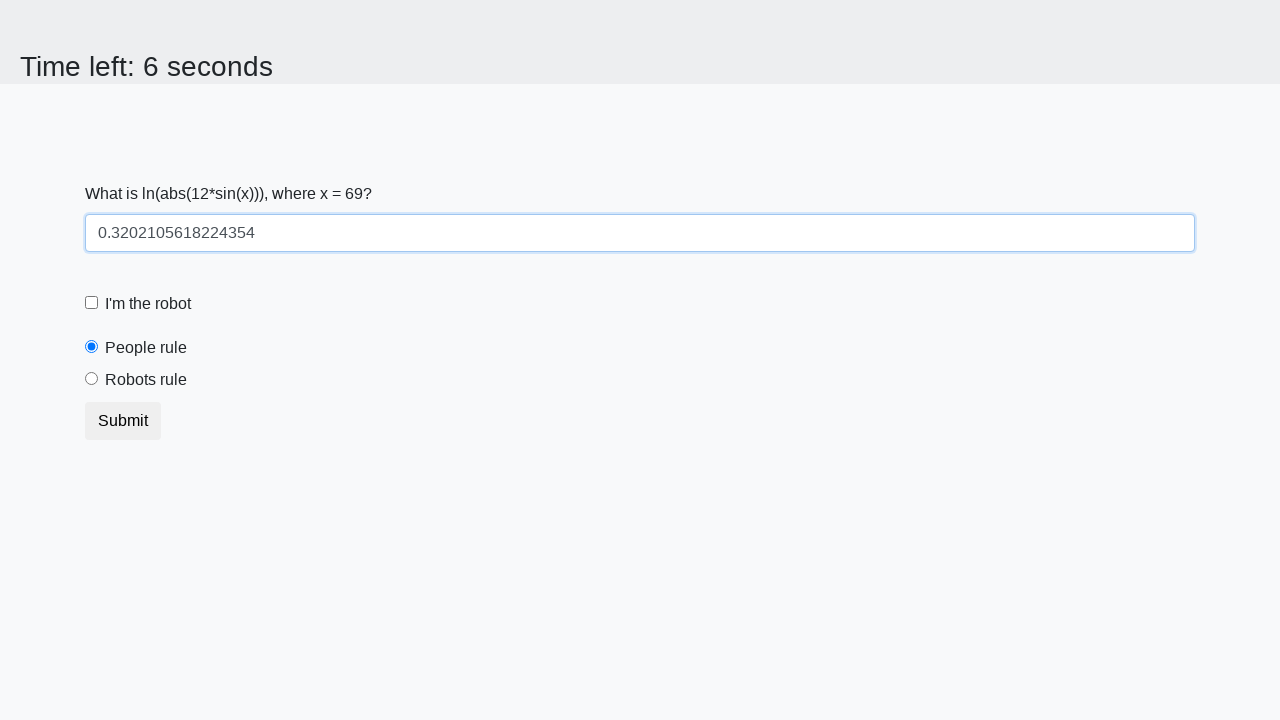

Clicked the robot checkbox at (148, 304) on [for='robotCheckbox']
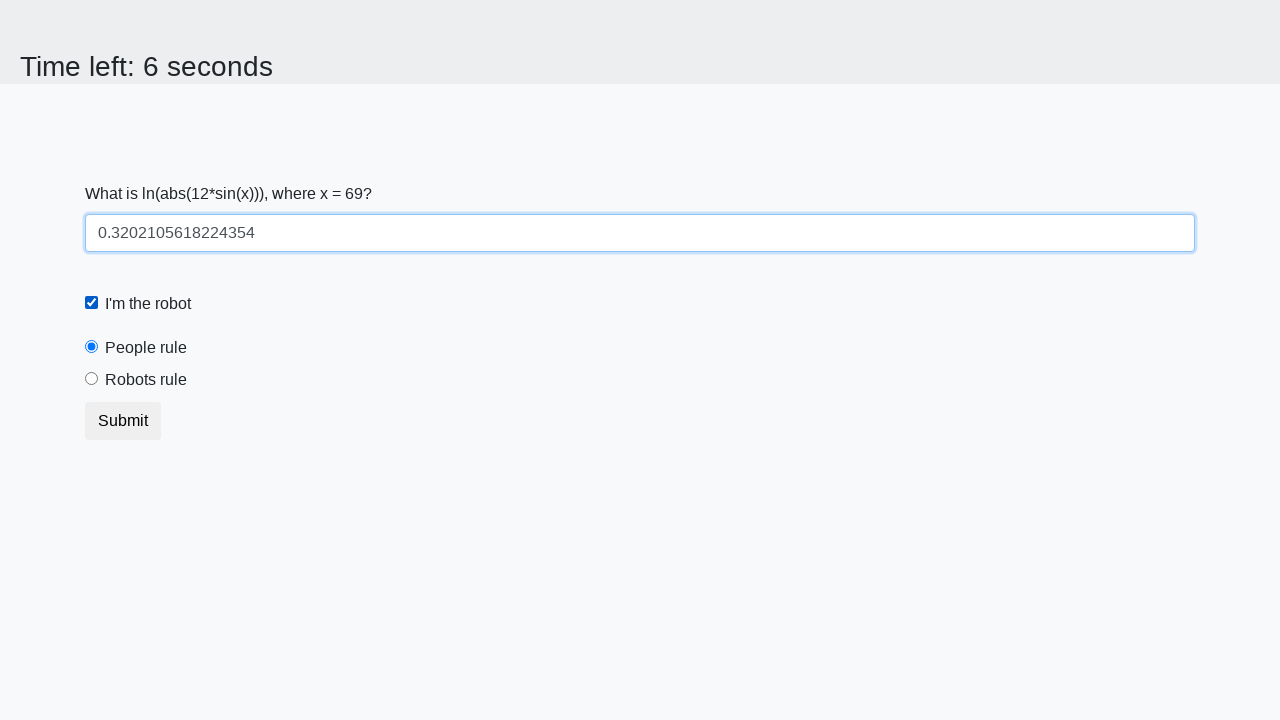

Selected the 'Robots rule!' radio button at (146, 380) on [for='robotsRule']
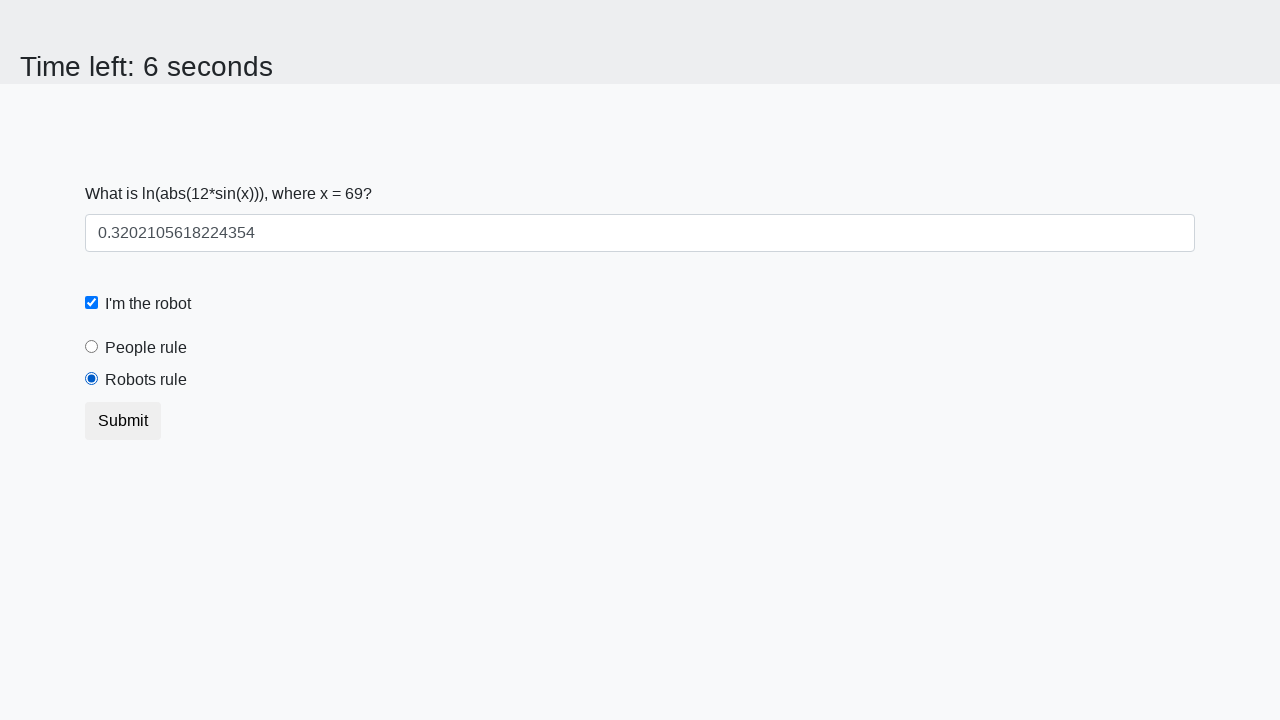

Clicked the submit button to submit the form at (123, 421) on [type='submit']
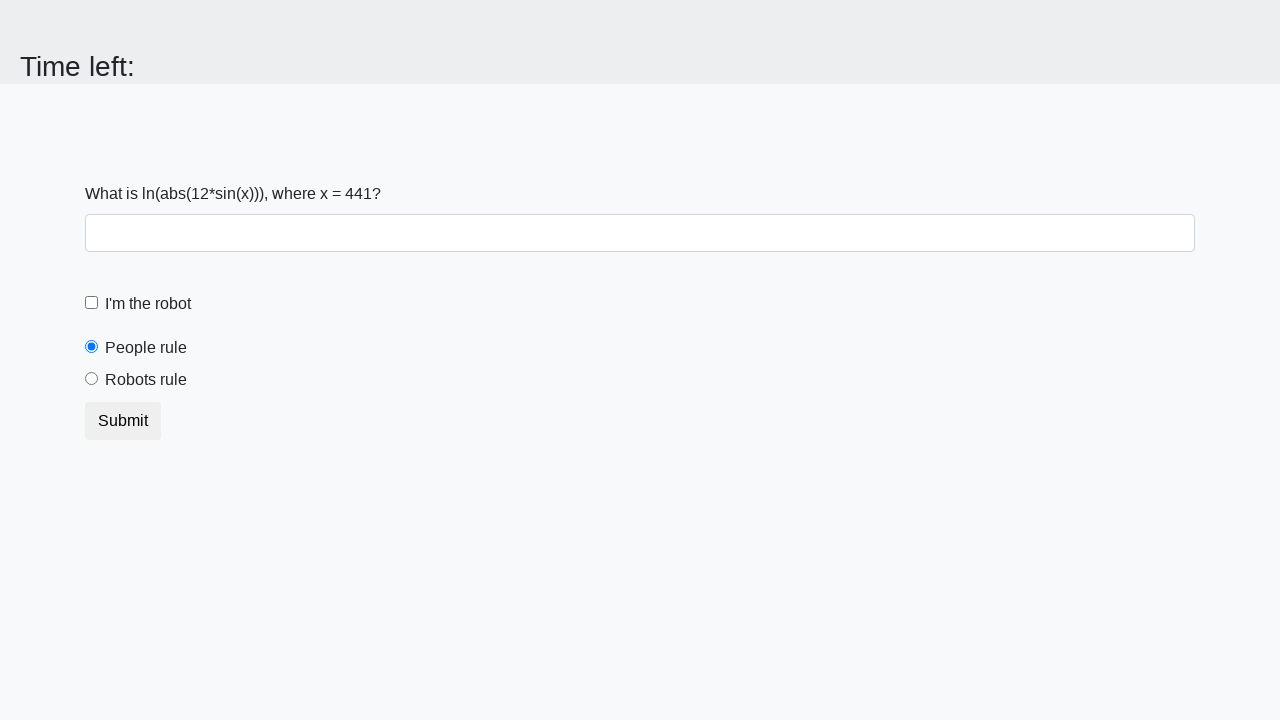

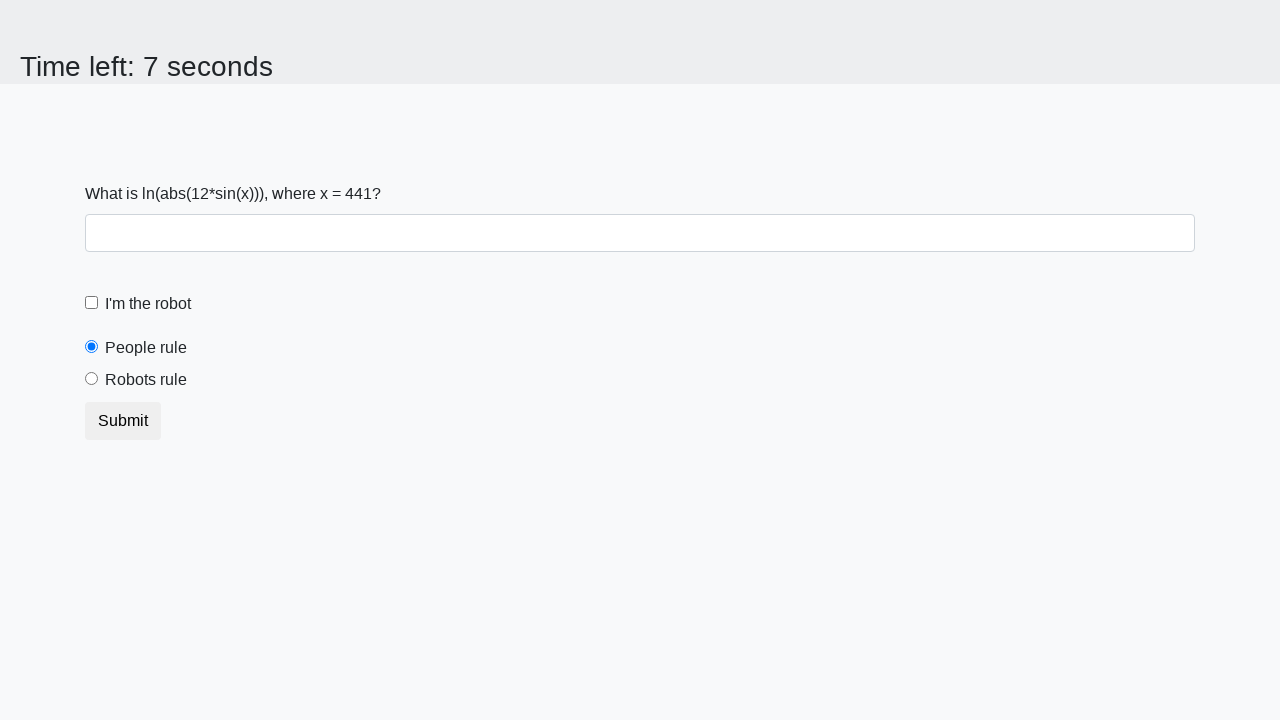